Navigates to a Beef Wonton recipe page on China Sichuan Food, uses the jump to recipe feature, and navigates to the print-friendly version.

Starting URL: https://www.chinasichuanfood.com/beef-wonton/

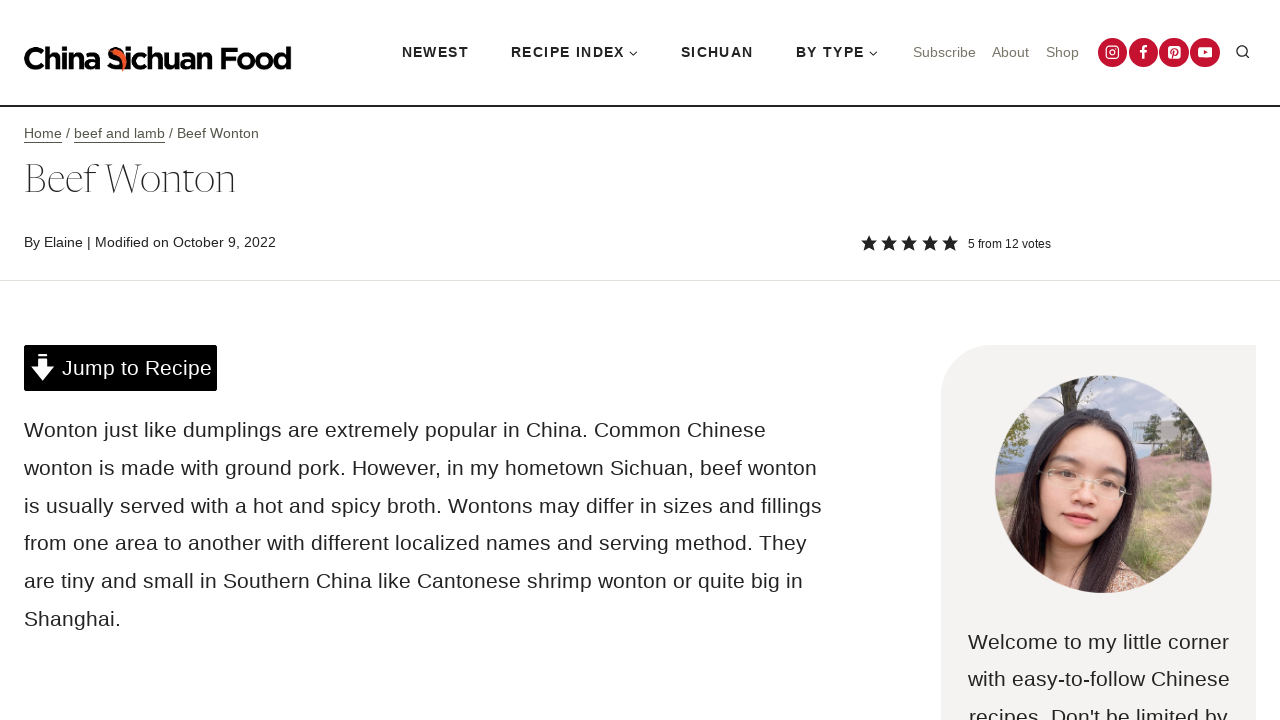

Clicked 'Jump to Recipe' button at (121, 368) on a:has-text('Jump to Recipe') >> nth=0
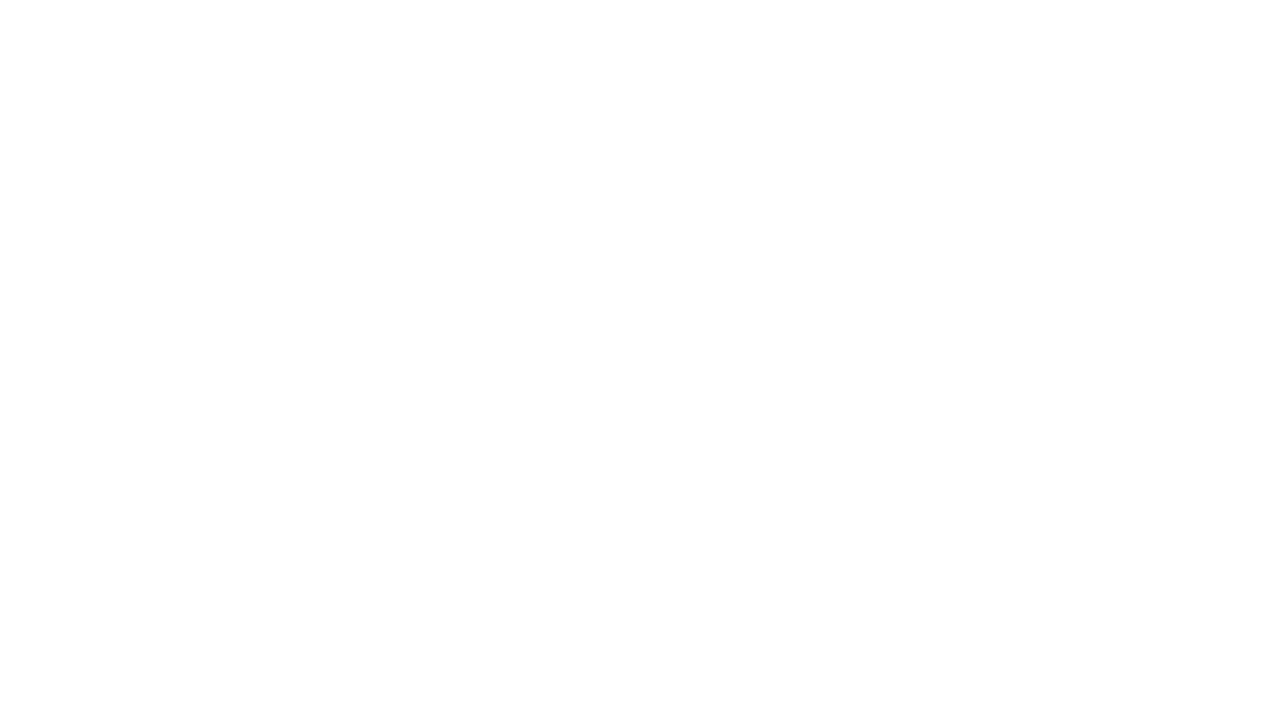

Recipe container loaded and visible
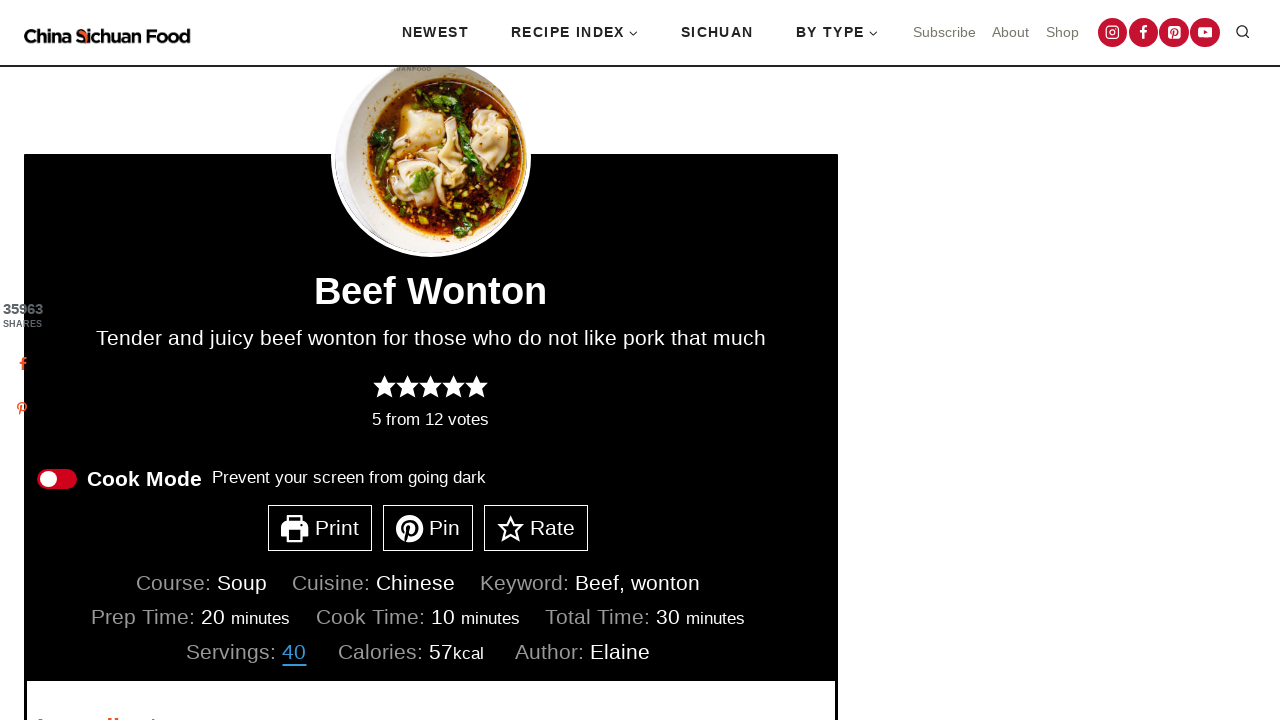

Located print recipe link element
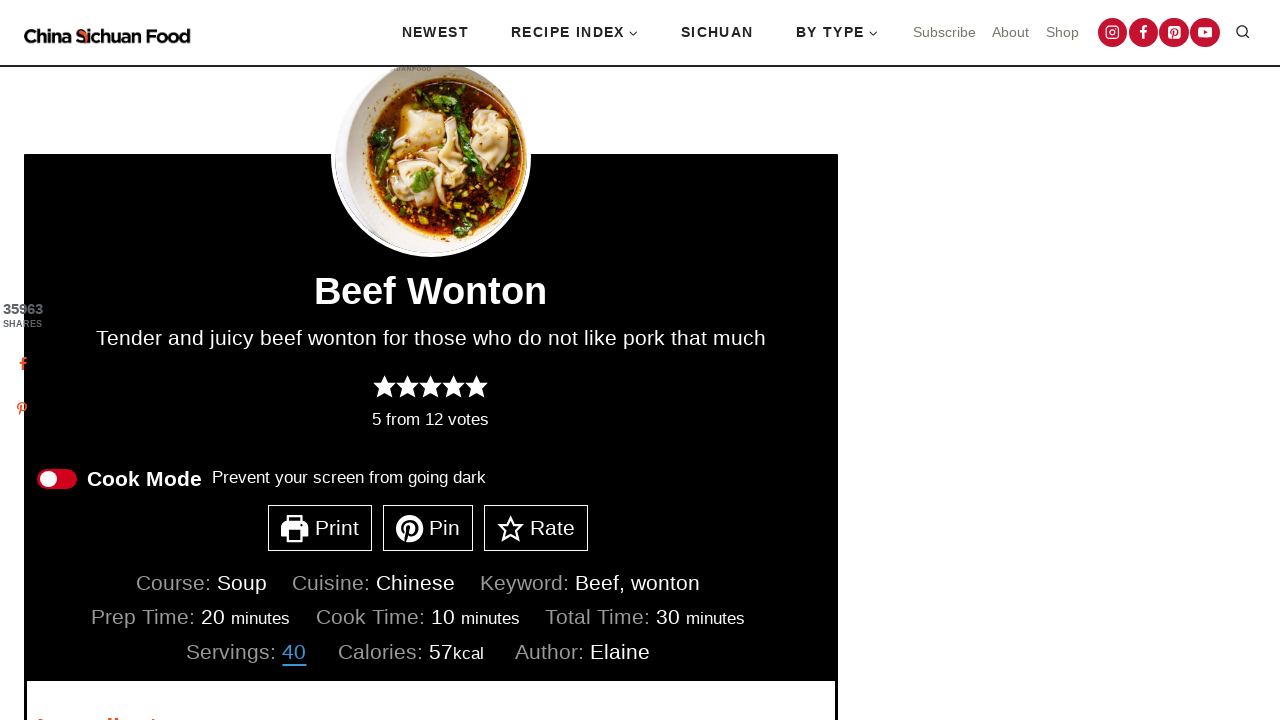

Navigated to print-friendly recipe page
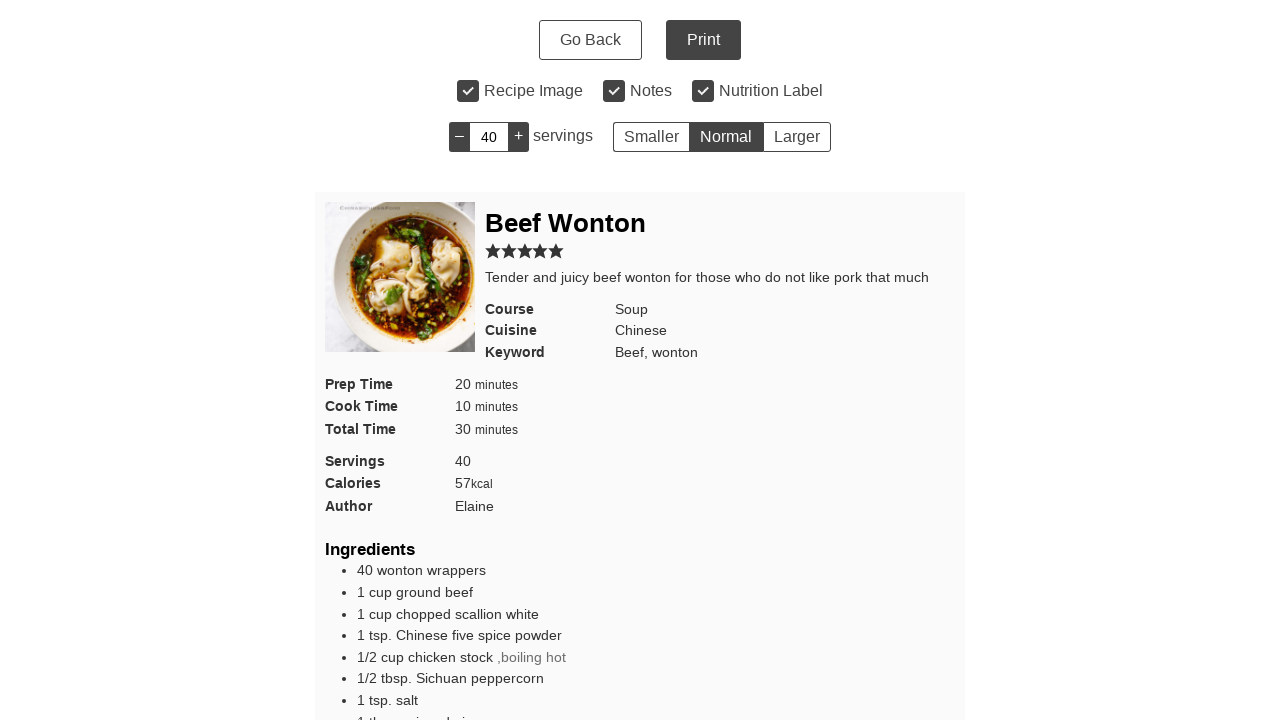

Print page fully loaded (domcontentloaded)
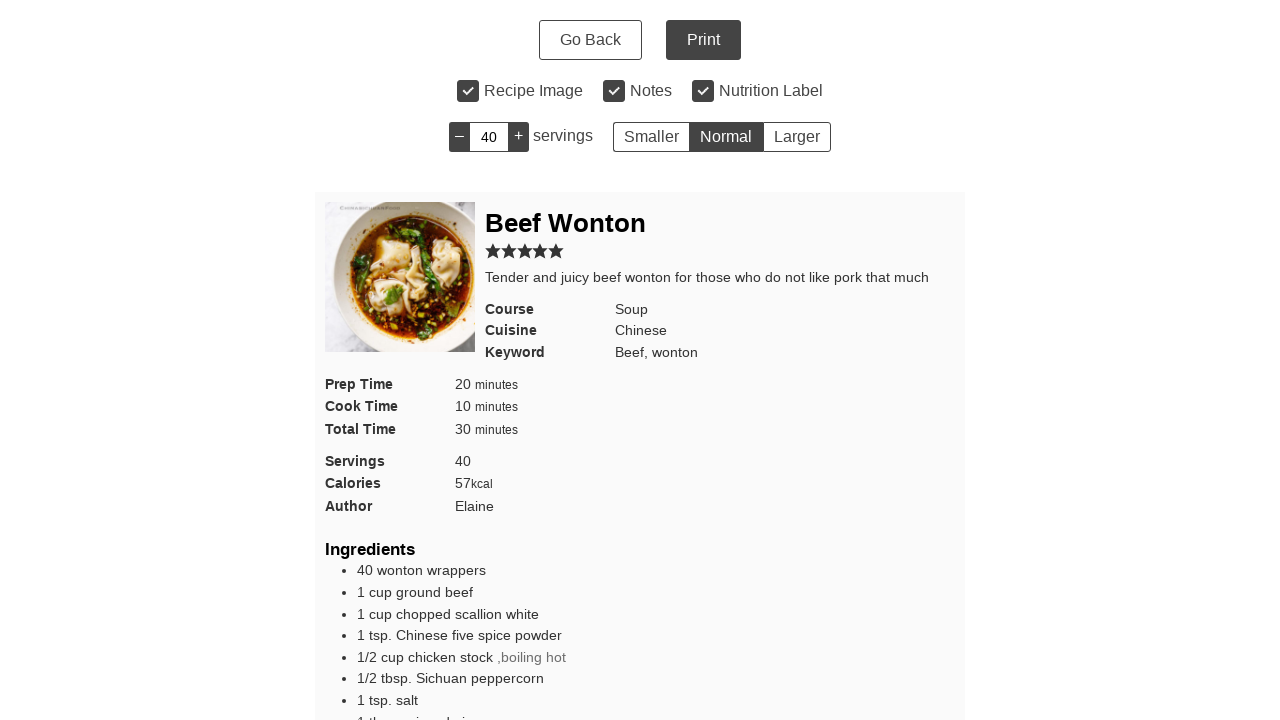

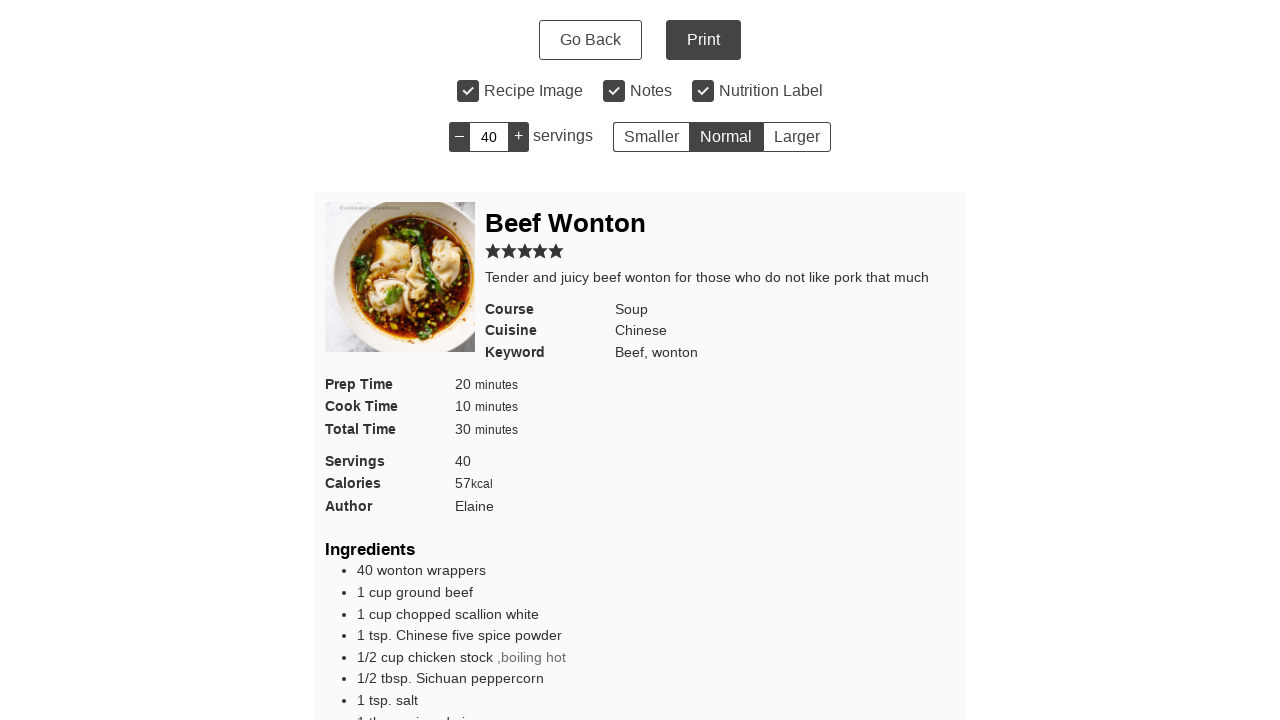